Tests page scrolling functionality by scrolling down and then back up on a webpage

Starting URL: https://p-del.co/

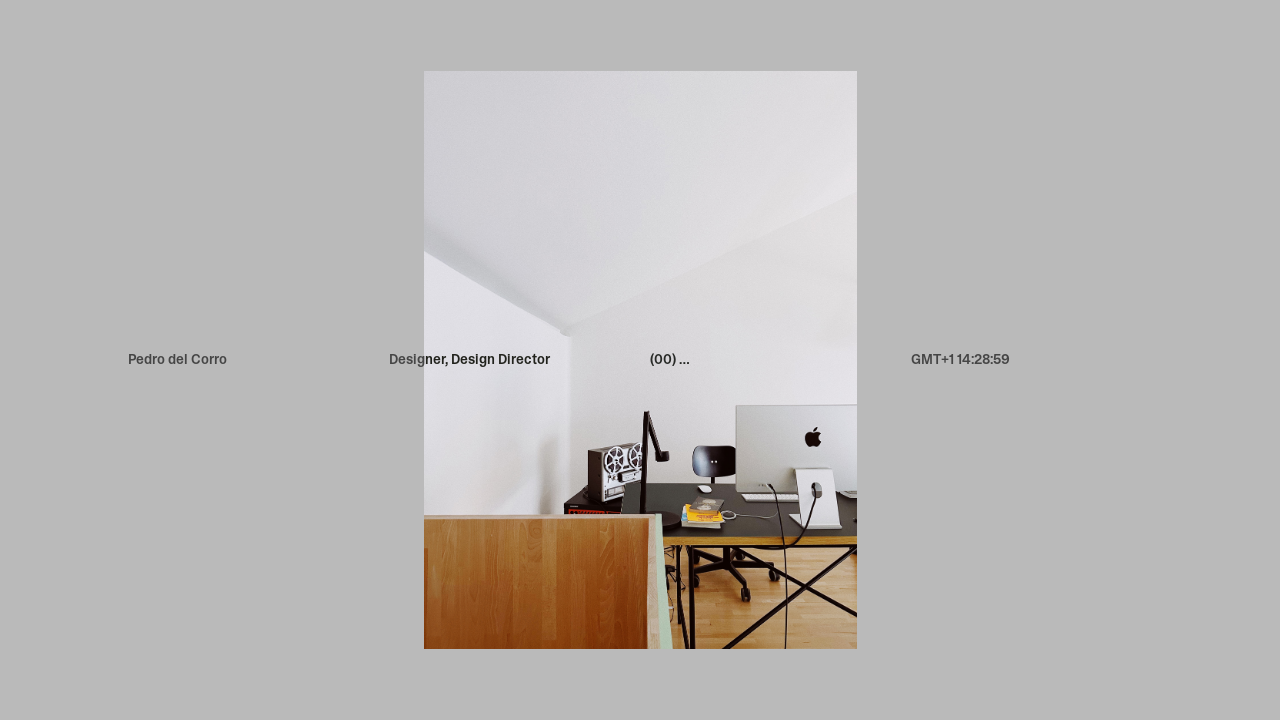

Scrolled down 3000 pixels on the page
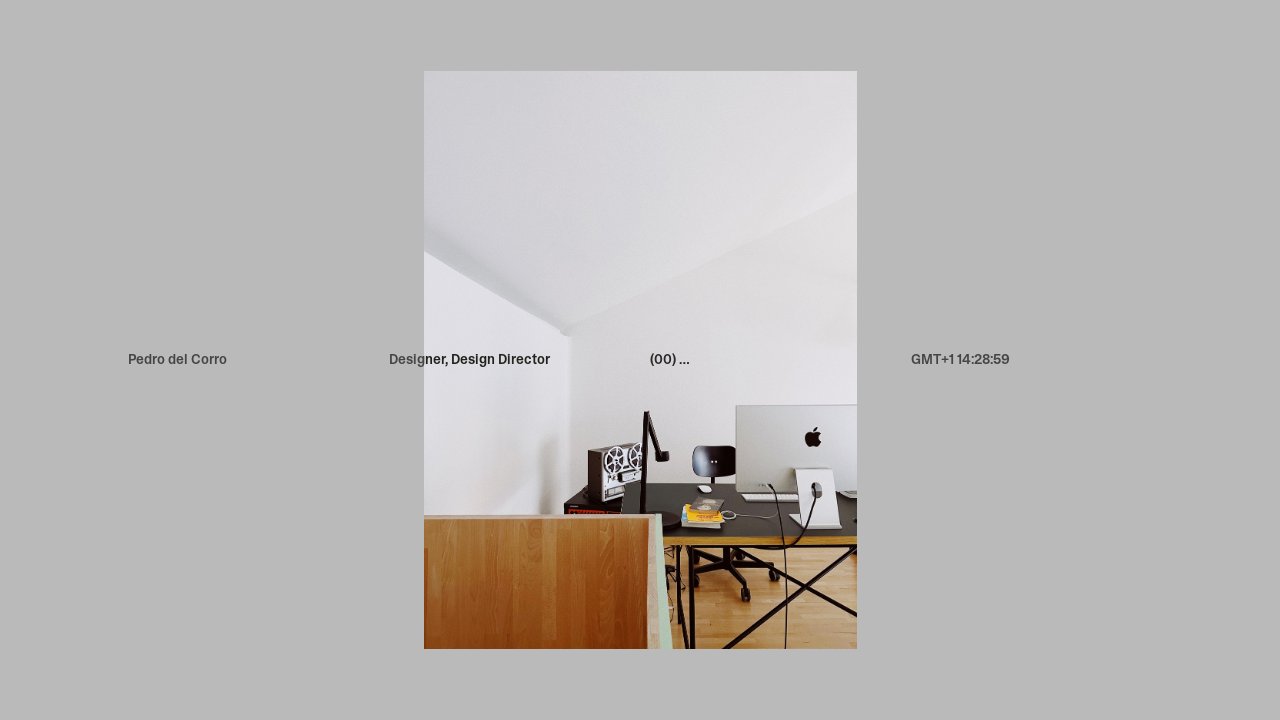

Waited 2000ms for scroll to complete
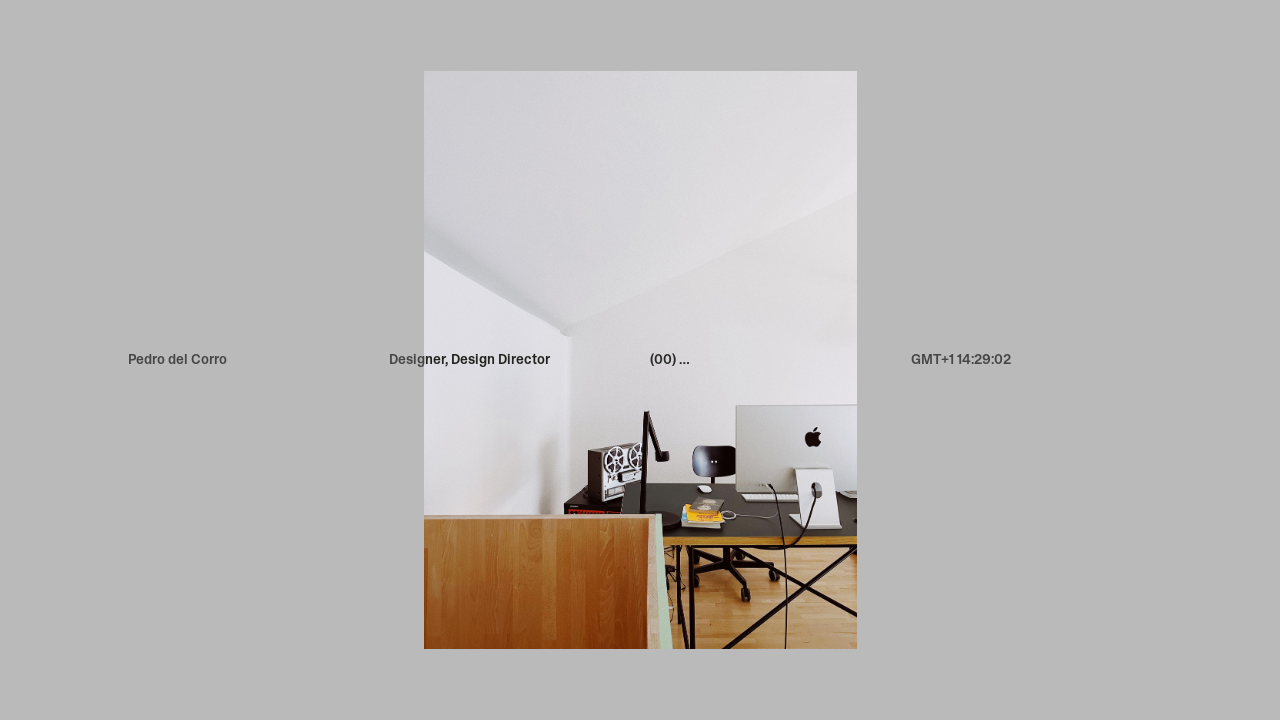

Scrolled back up 3000 pixels to original position
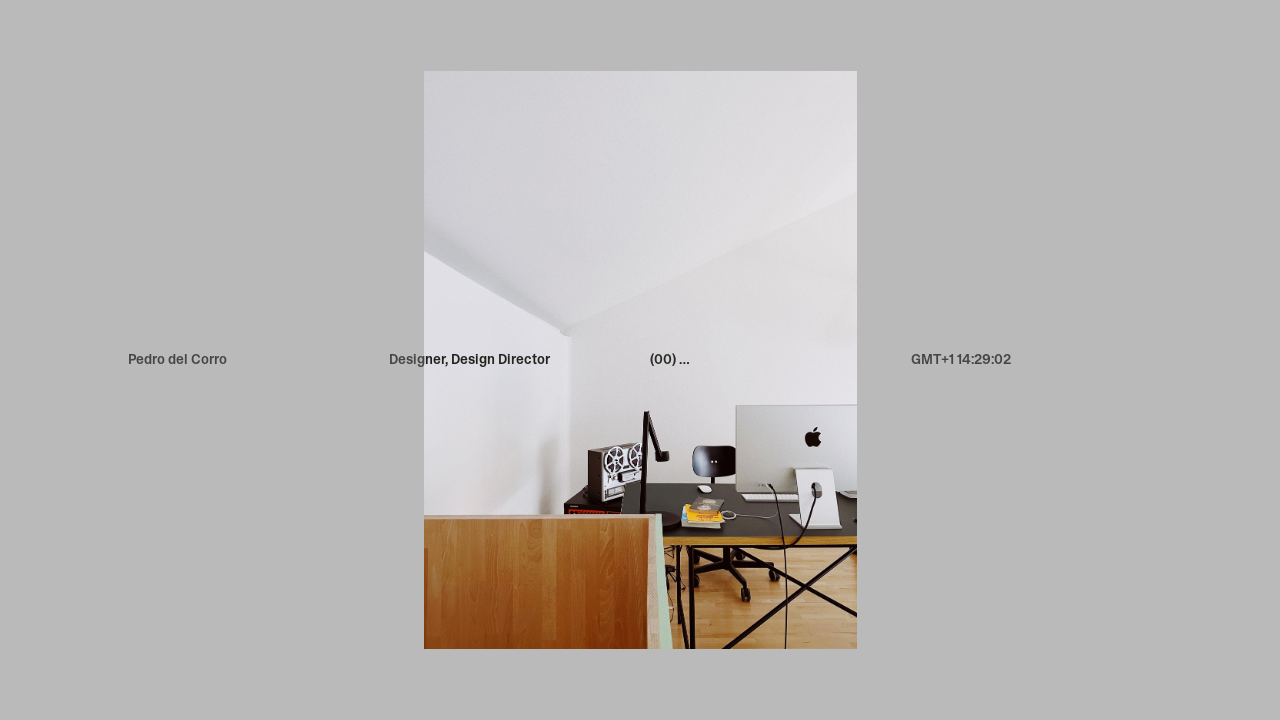

Waited 2000ms after scrolling back up
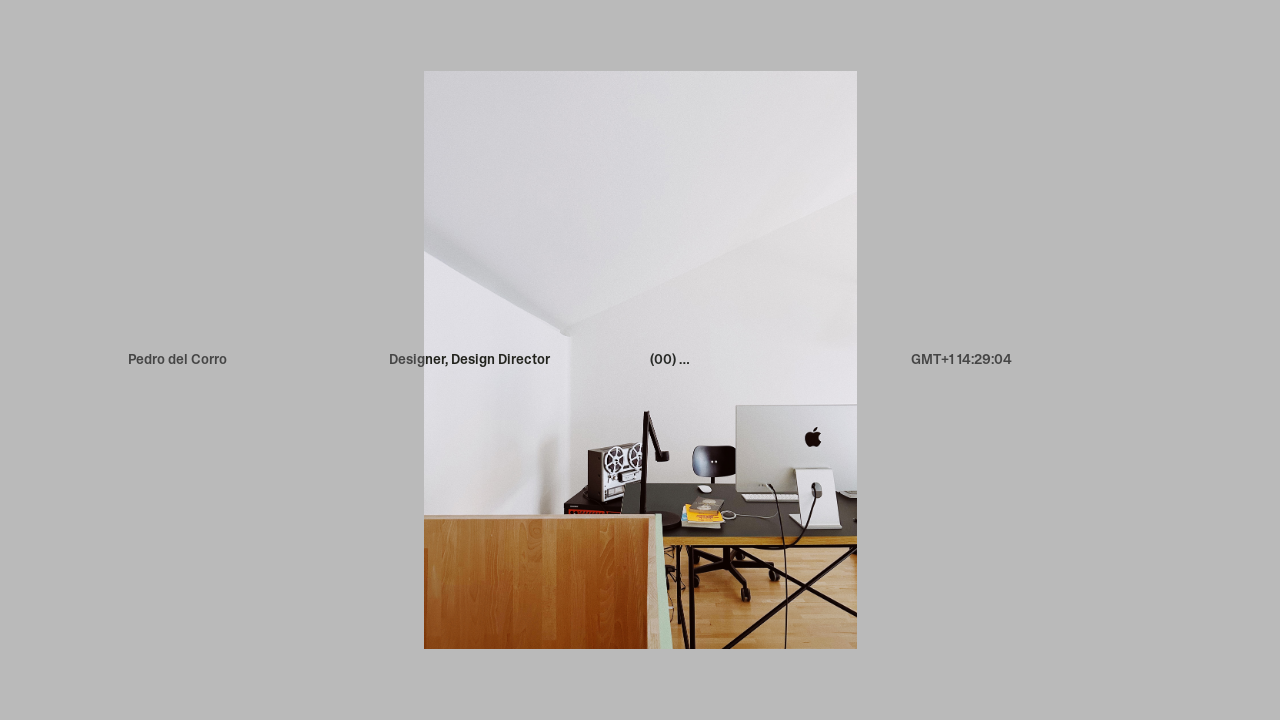

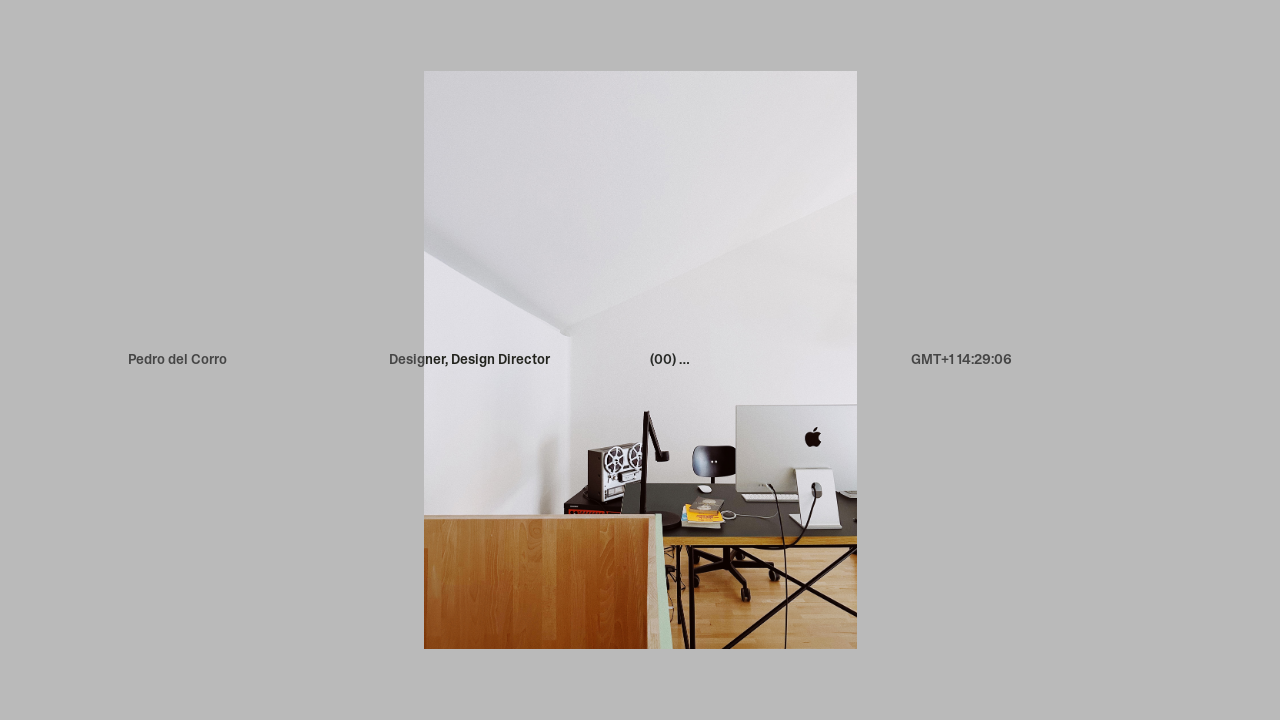